Tests JavaScript alert handling by triggering and dismissing alert dialogs

Starting URL: https://letcode.in/alert

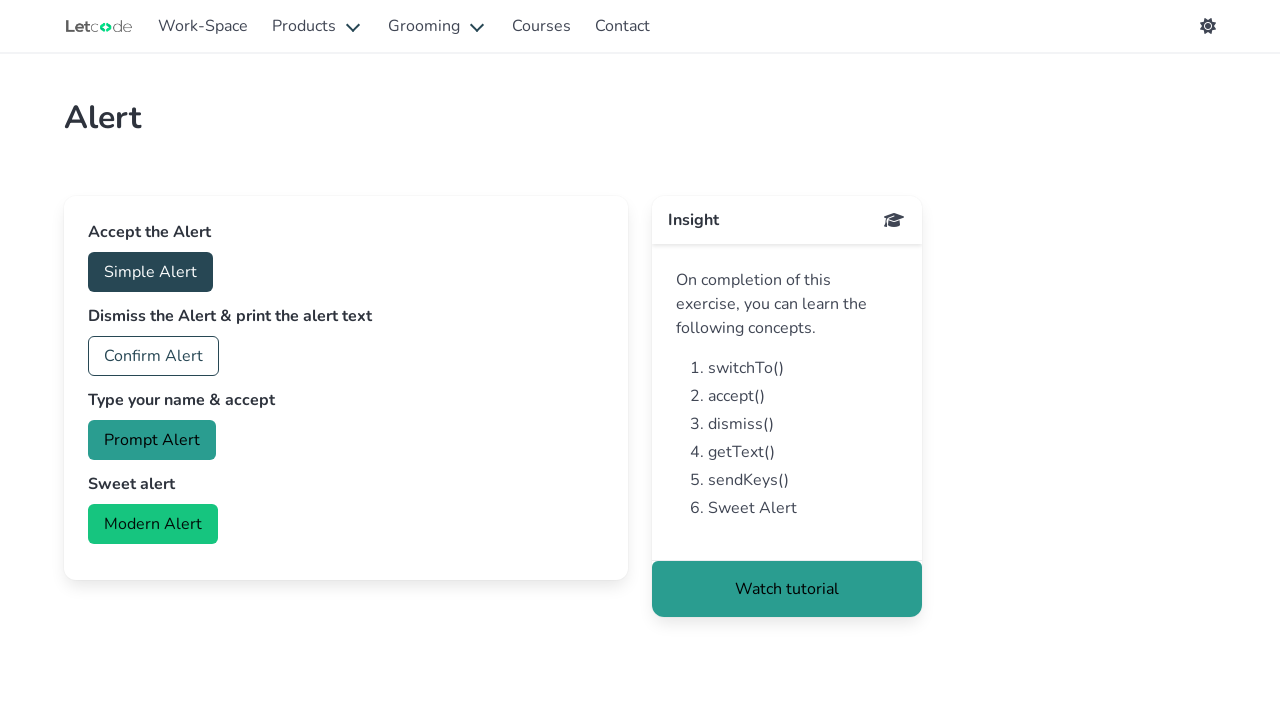

Set up dialog handler to accept alert dialogs
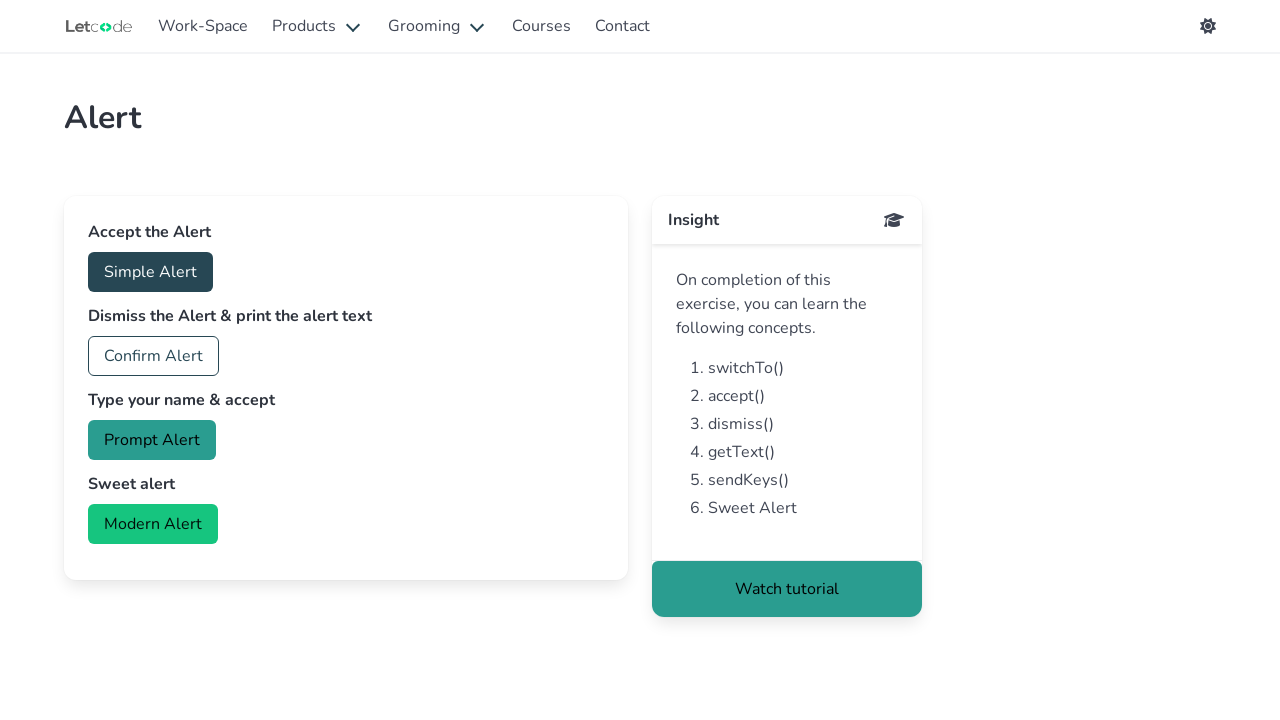

Clicked button to trigger JavaScript alert dialog at (150, 272) on button#accept
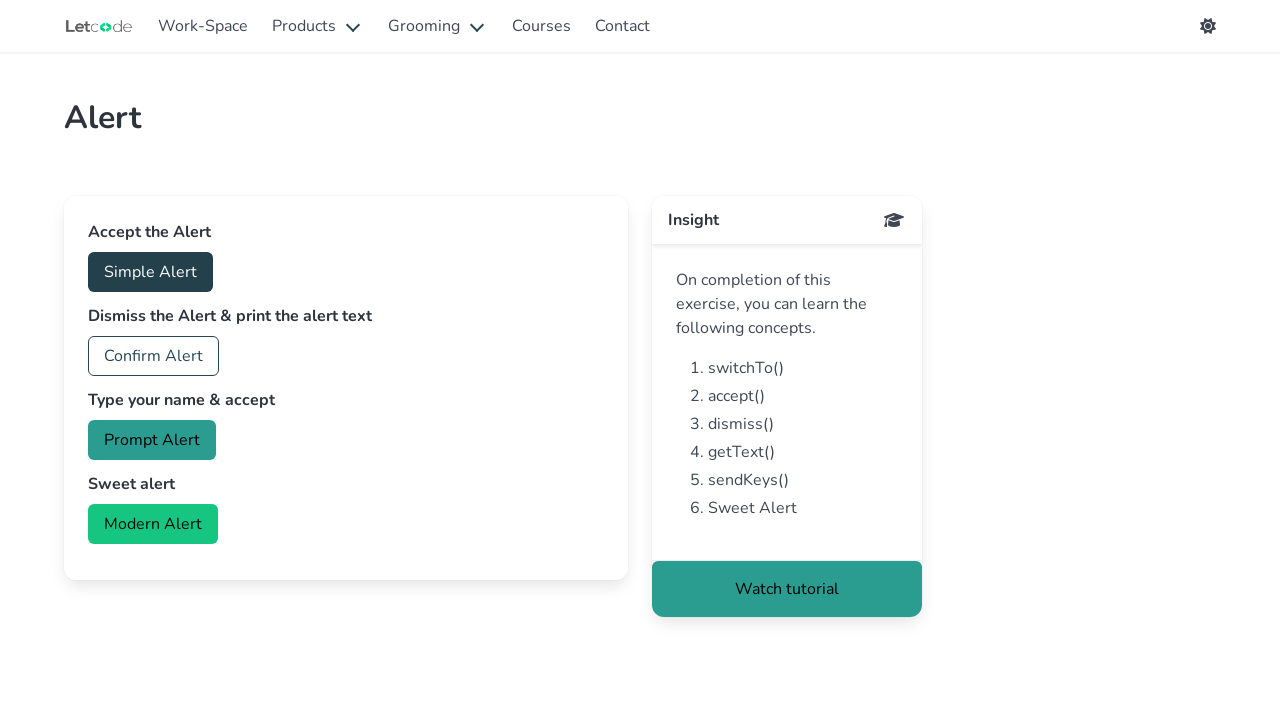

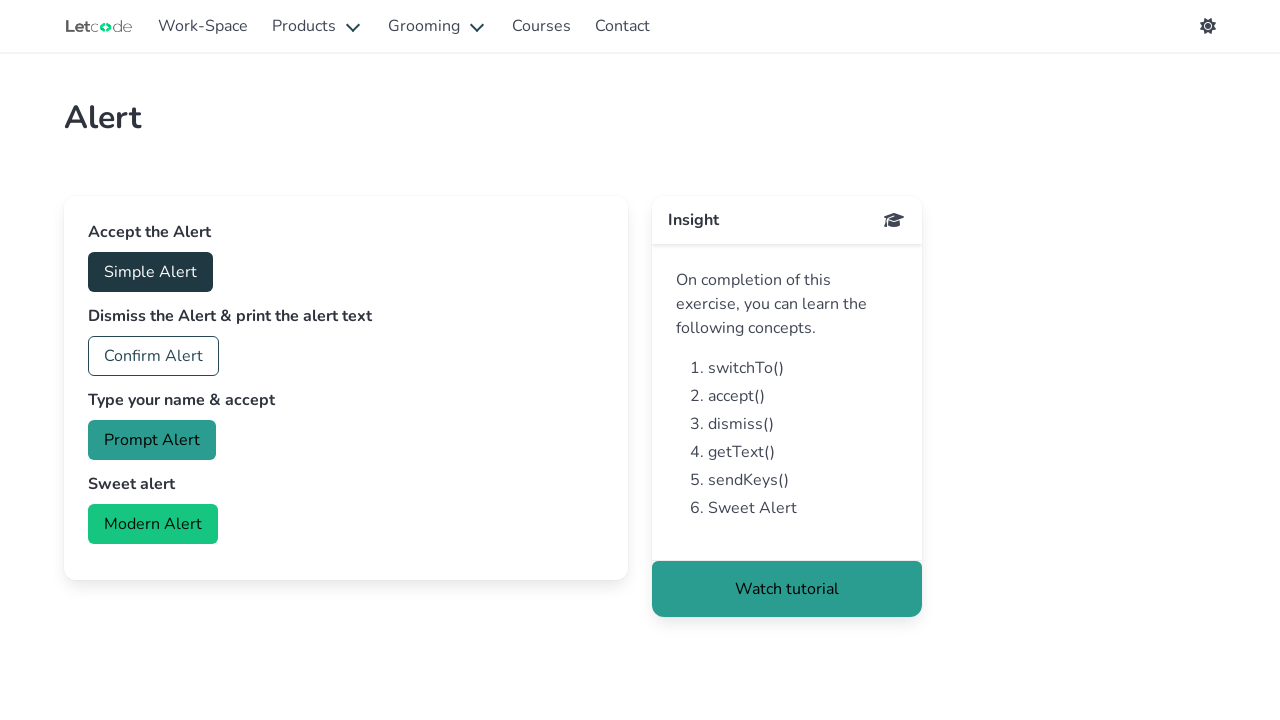